Tests an e-commerce vegetable shopping flow by searching for products, adding Cashews to cart, proceeding to checkout, and placing an order

Starting URL: https://rahulshettyacademy.com/seleniumPractise/#/

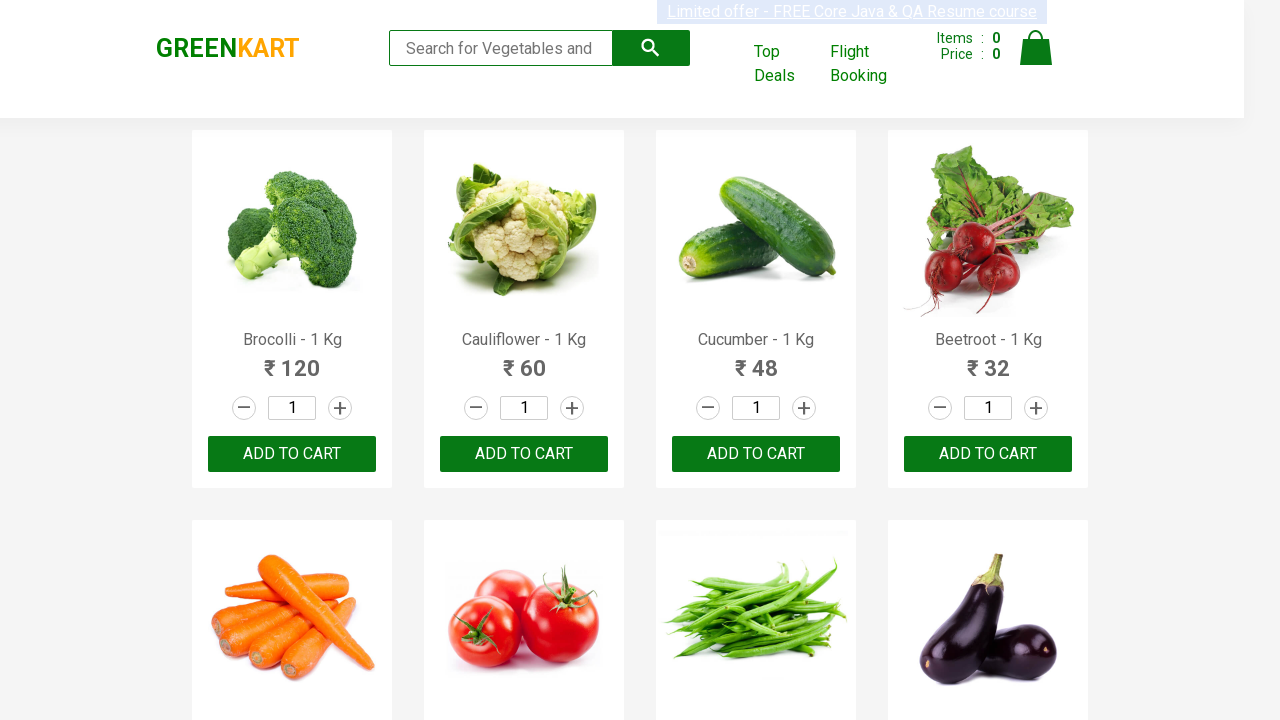

Filled search field with 'ca' to find products on .search-keyword
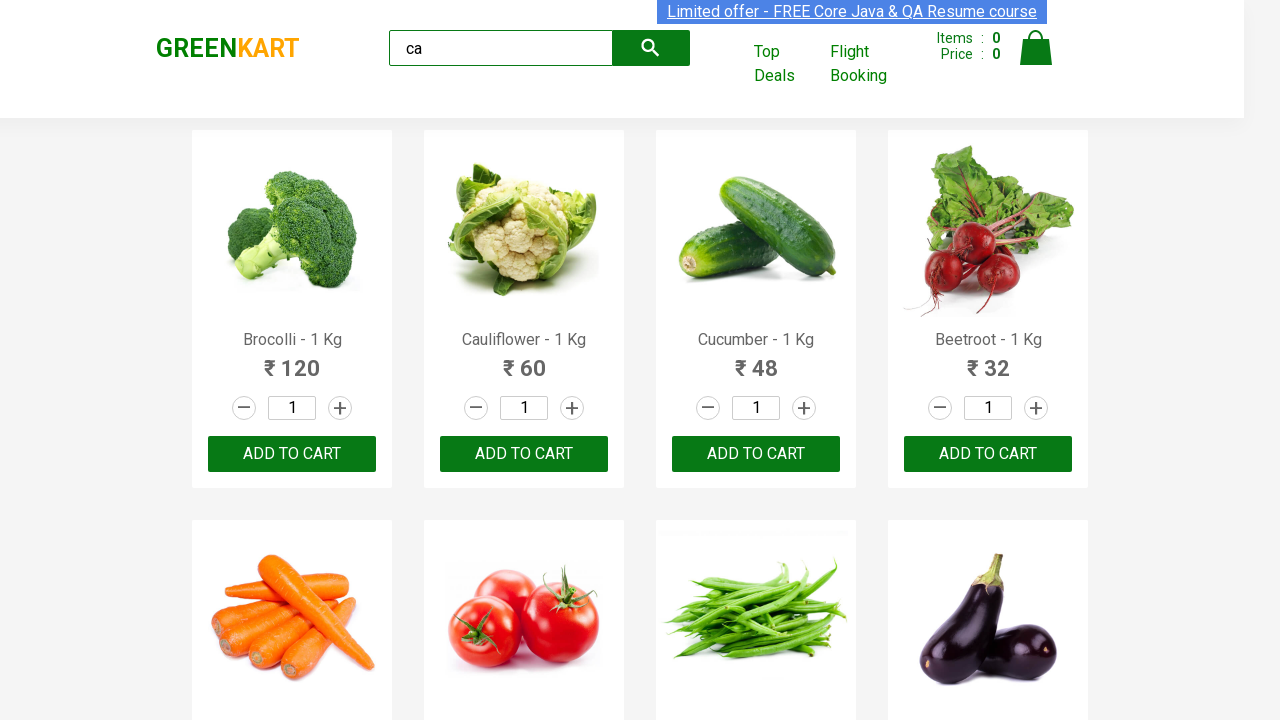

Waited 3 seconds for search results to load
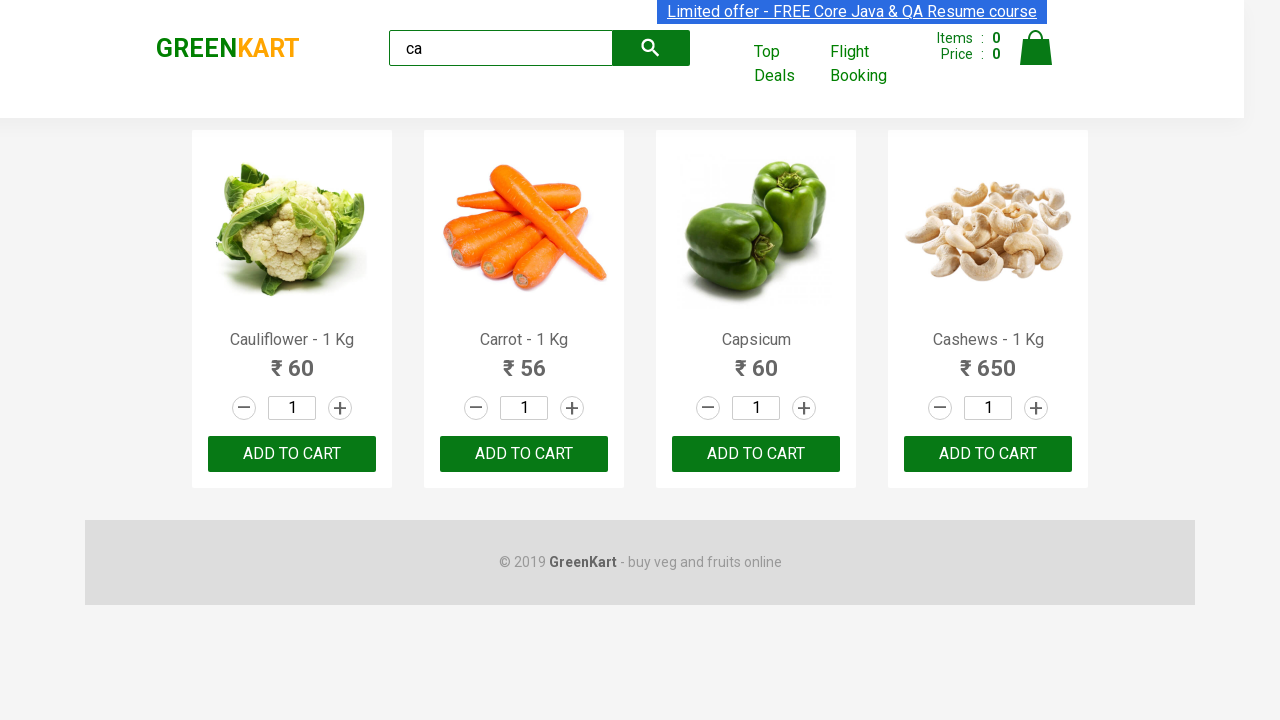

Located all product elements on the page
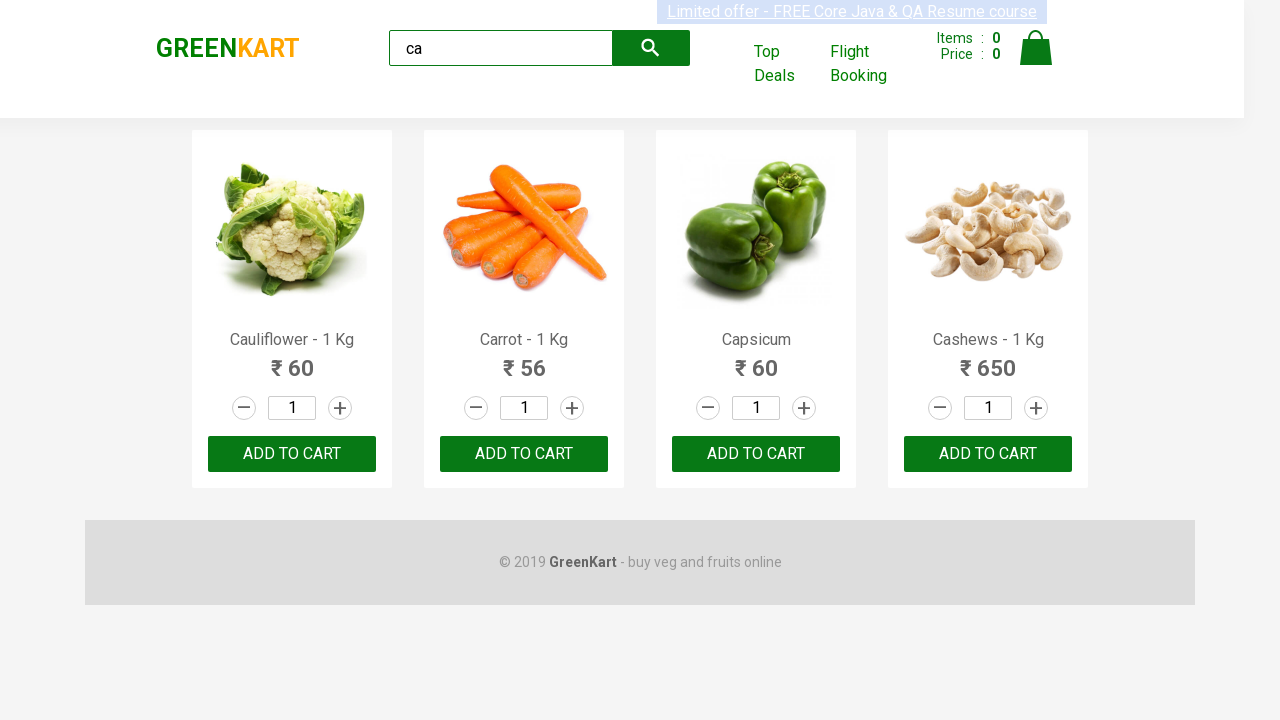

Retrieved product name: Cauliflower - 1 Kg
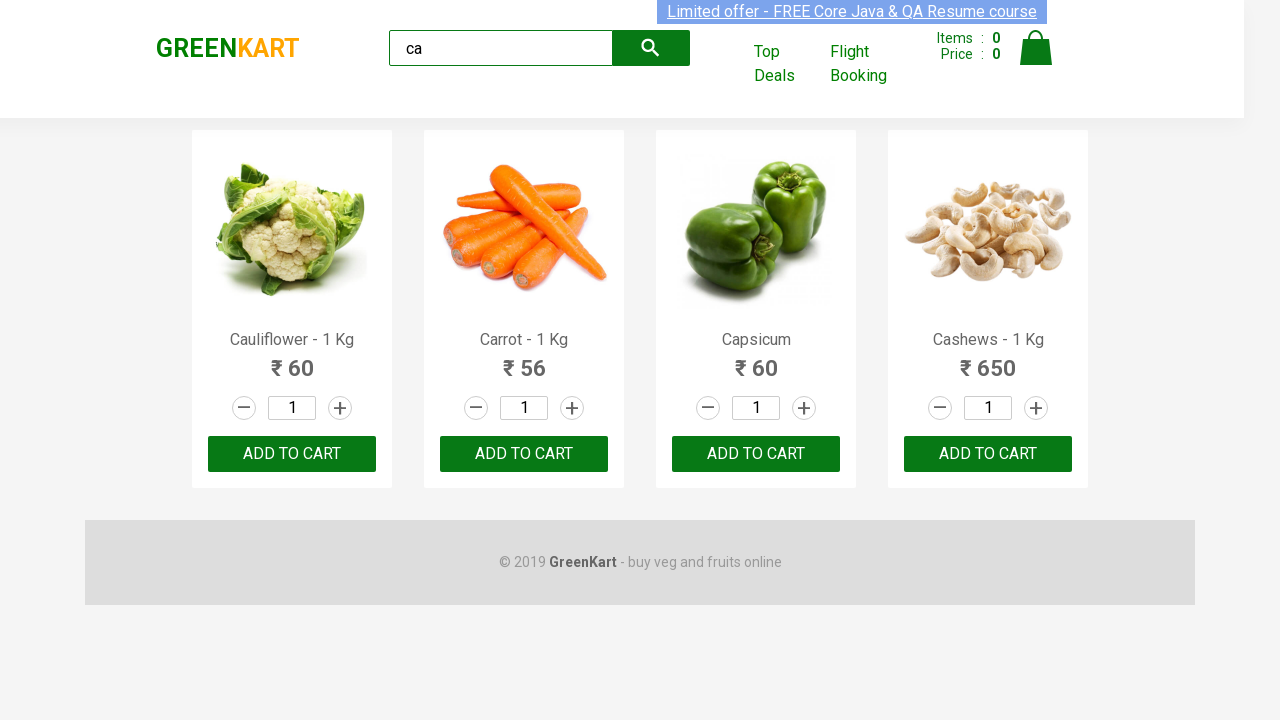

Retrieved product name: Carrot - 1 Kg
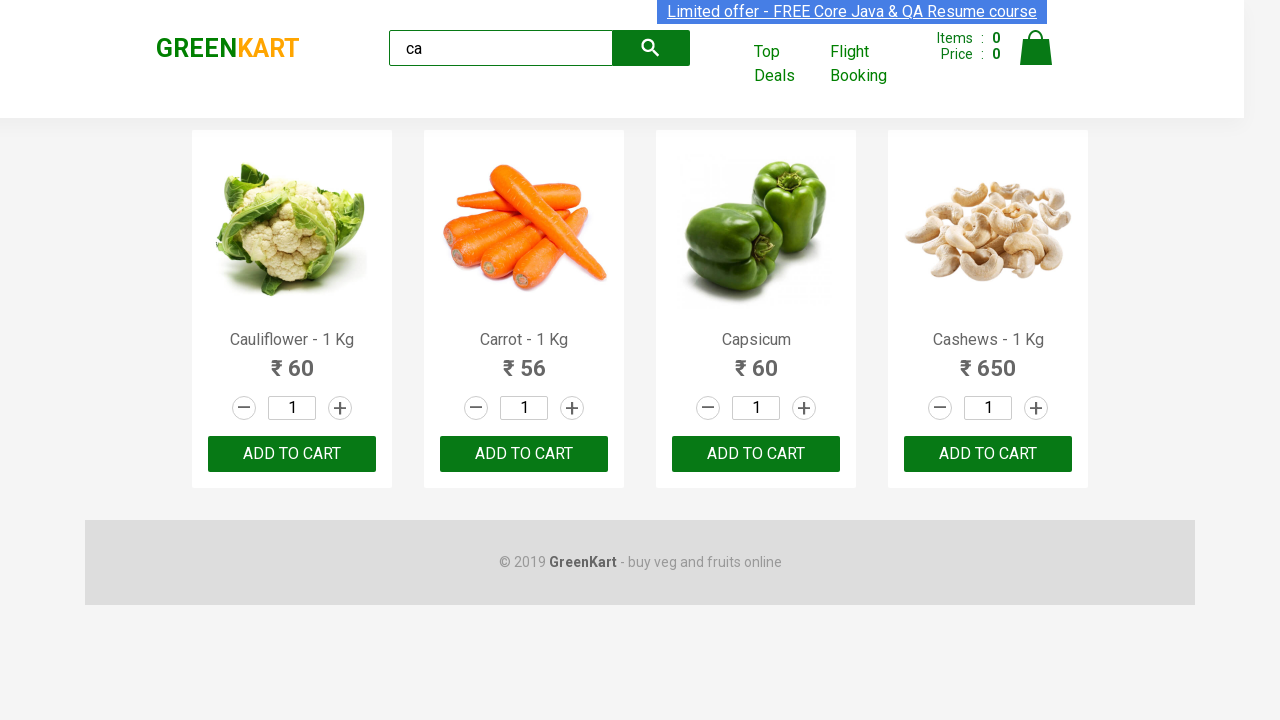

Retrieved product name: Capsicum
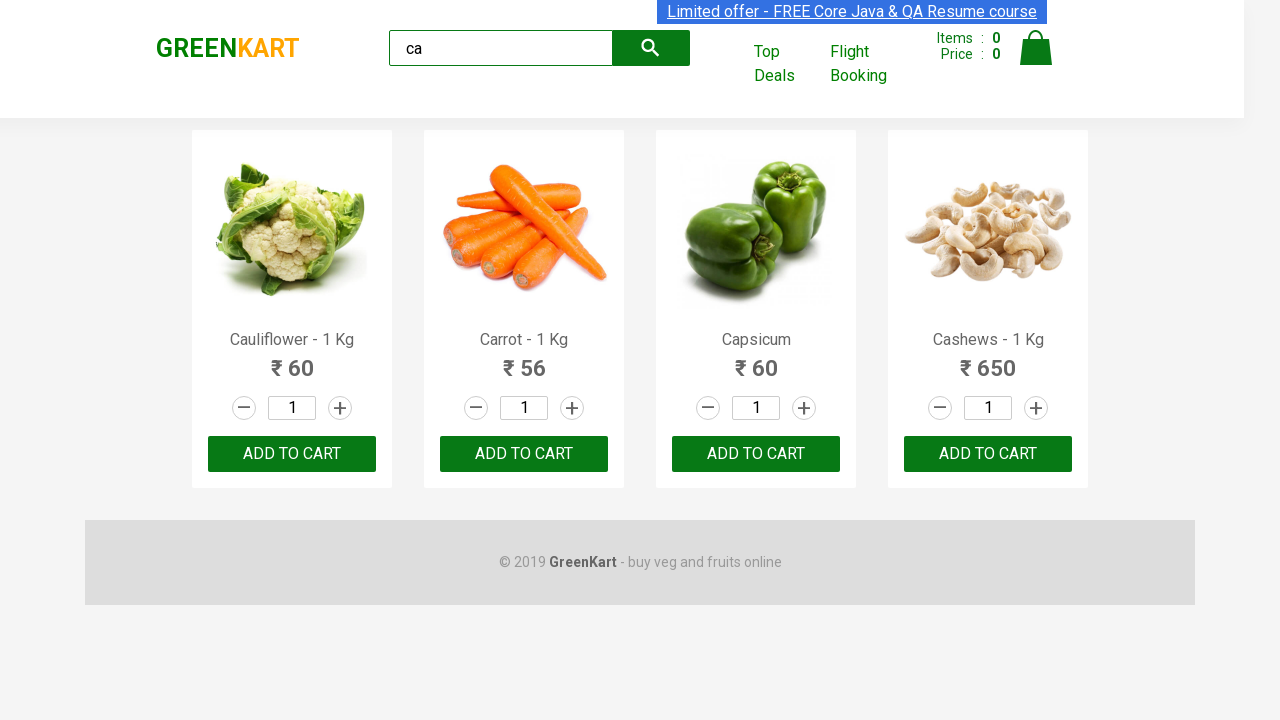

Retrieved product name: Cashews - 1 Kg
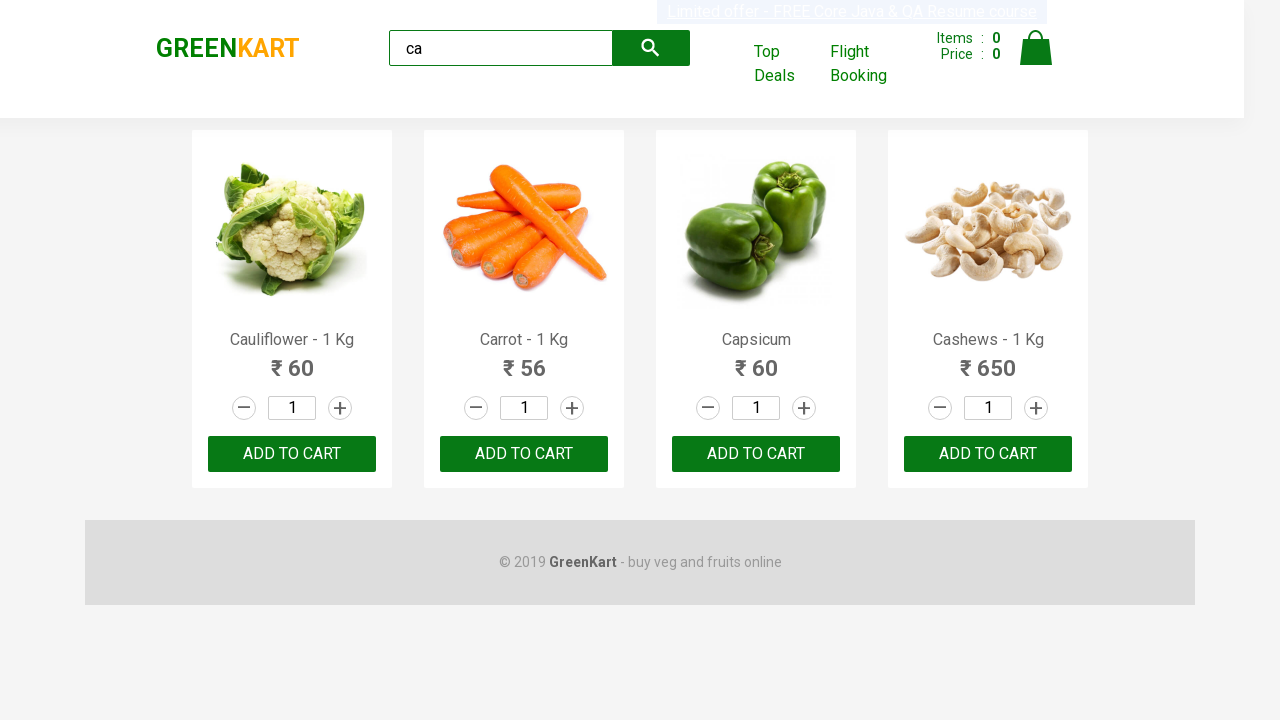

Clicked Add to Cart button for Cashews product at (988, 454) on .products .product >> nth=3 >> button
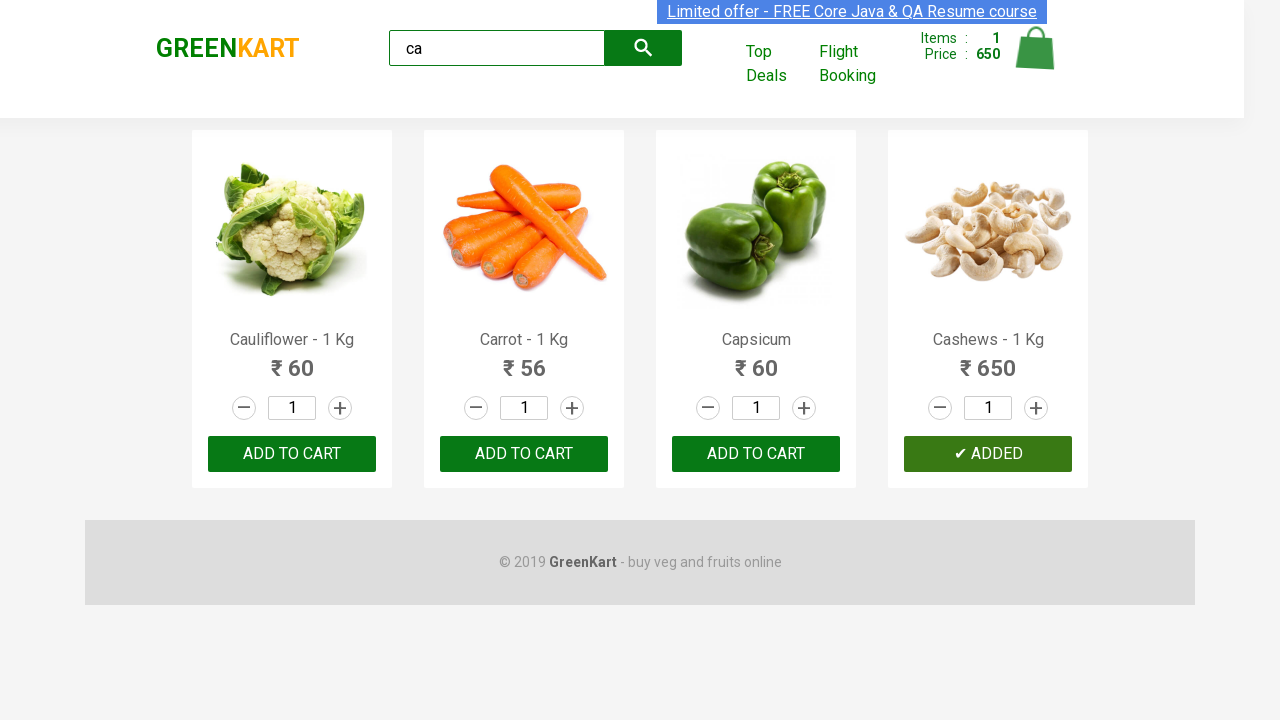

Clicked on the cart icon to view cart at (1036, 48) on .cart-icon > img
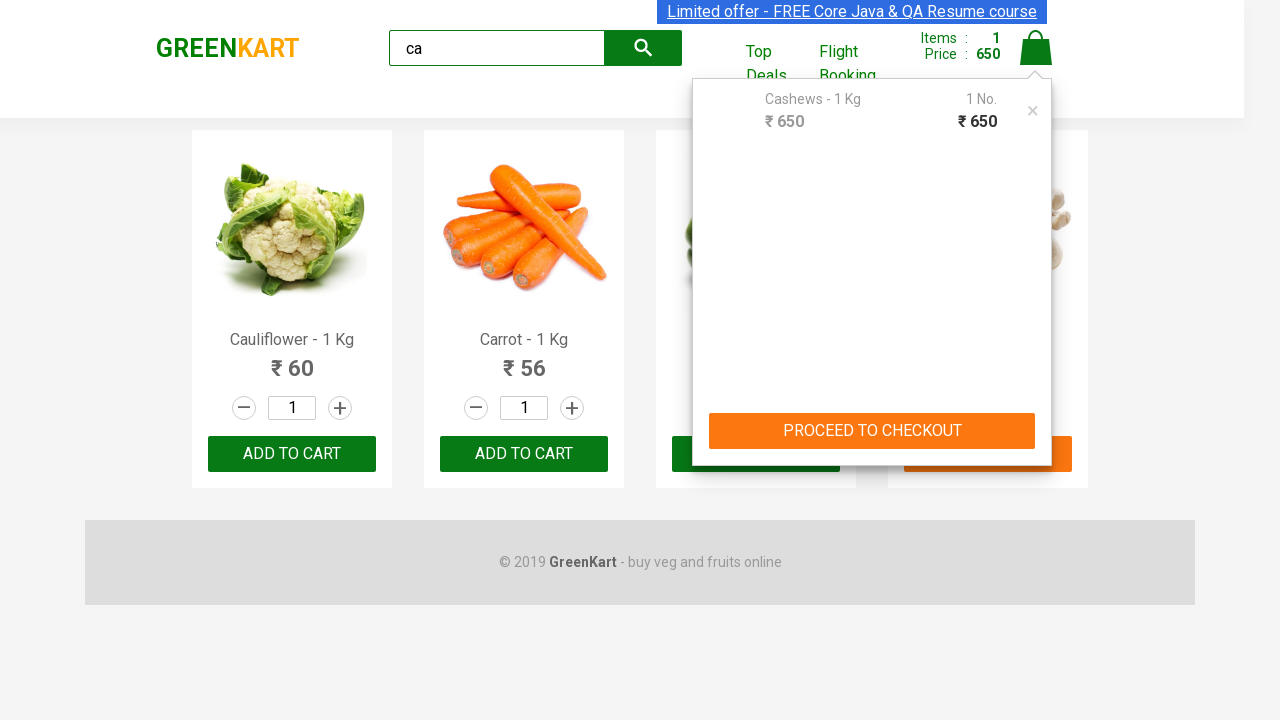

Clicked the PROCEED TO CHECKOUT button at (872, 431) on text=PROCEED TO CHECKOUT
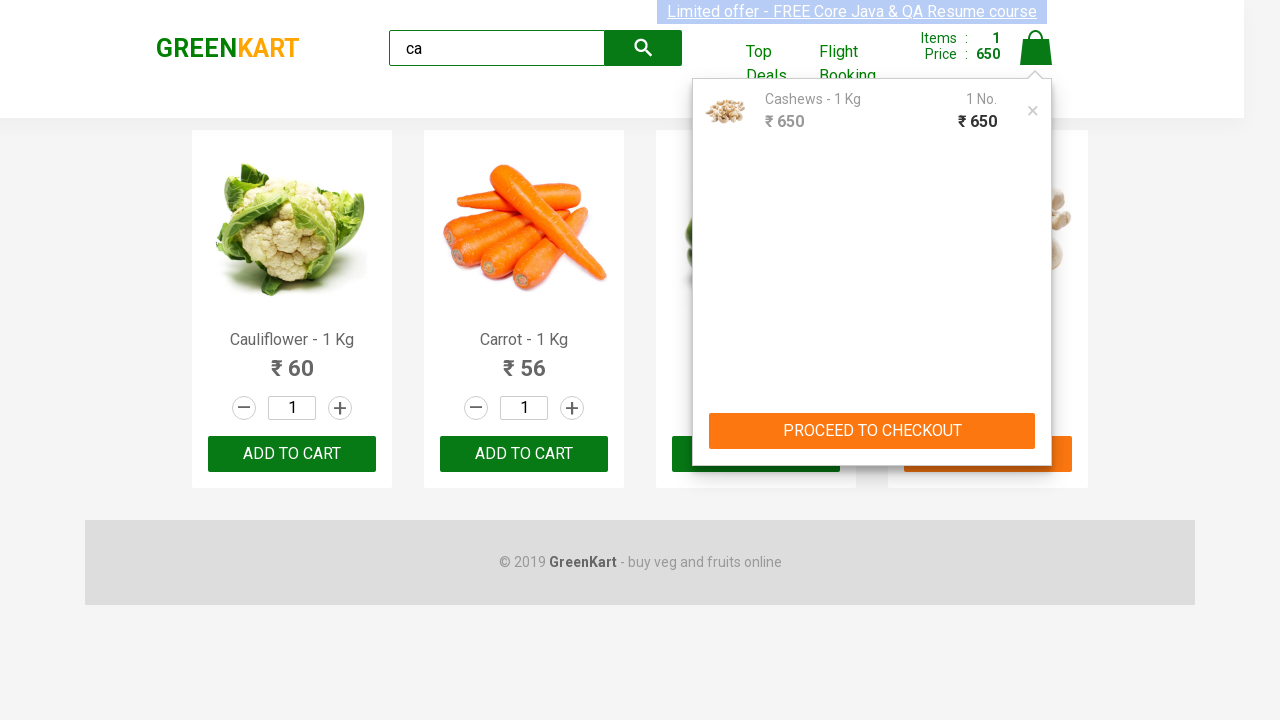

Navigated to the cart page
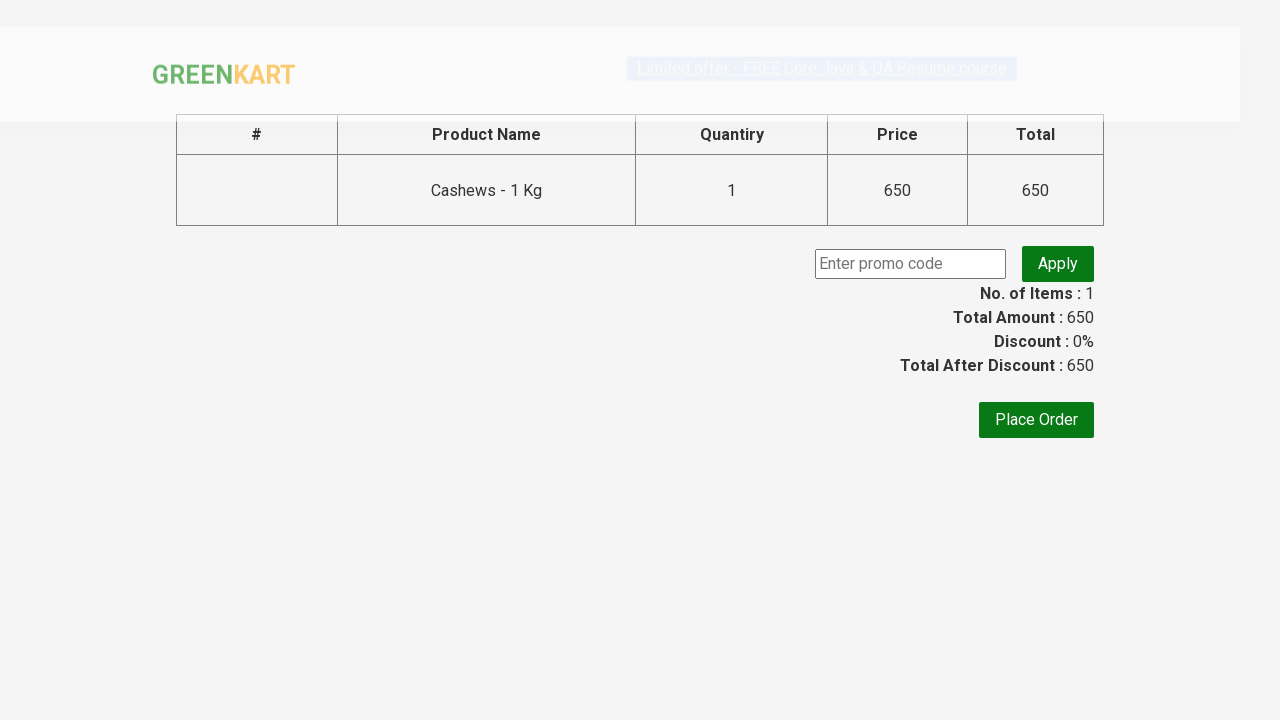

Clicked the Place Order button to finalize the purchase at (1036, 420) on text=Place Order
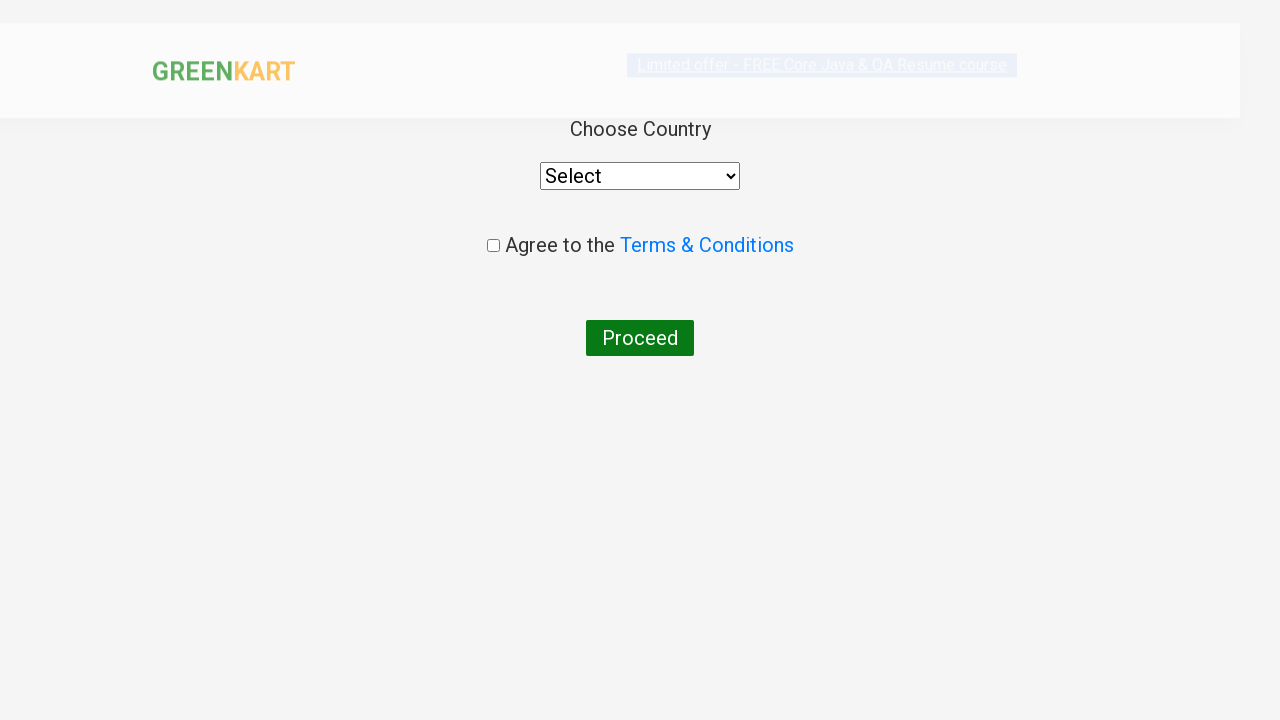

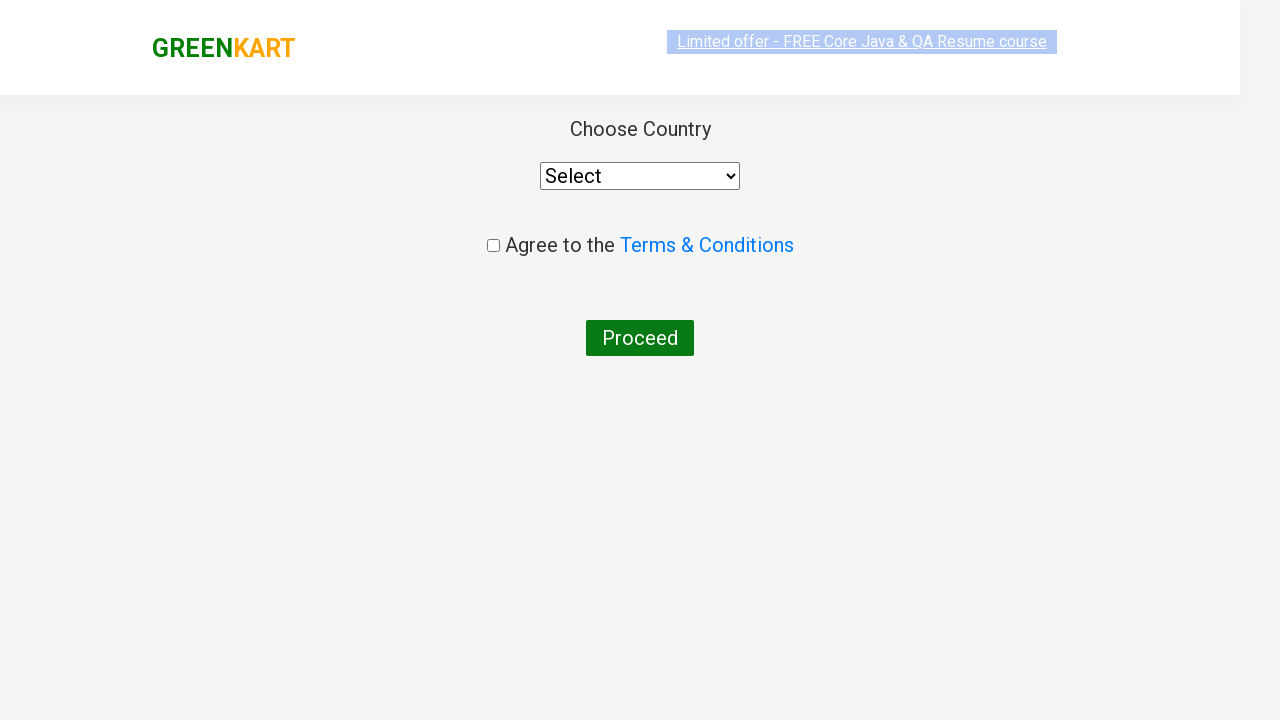